Navigates to KLSE Screener website, clicks the submit button to load the Malaysia Listed Company stock table, and waits for the table to be displayed.

Starting URL: https://www.klsescreener.com

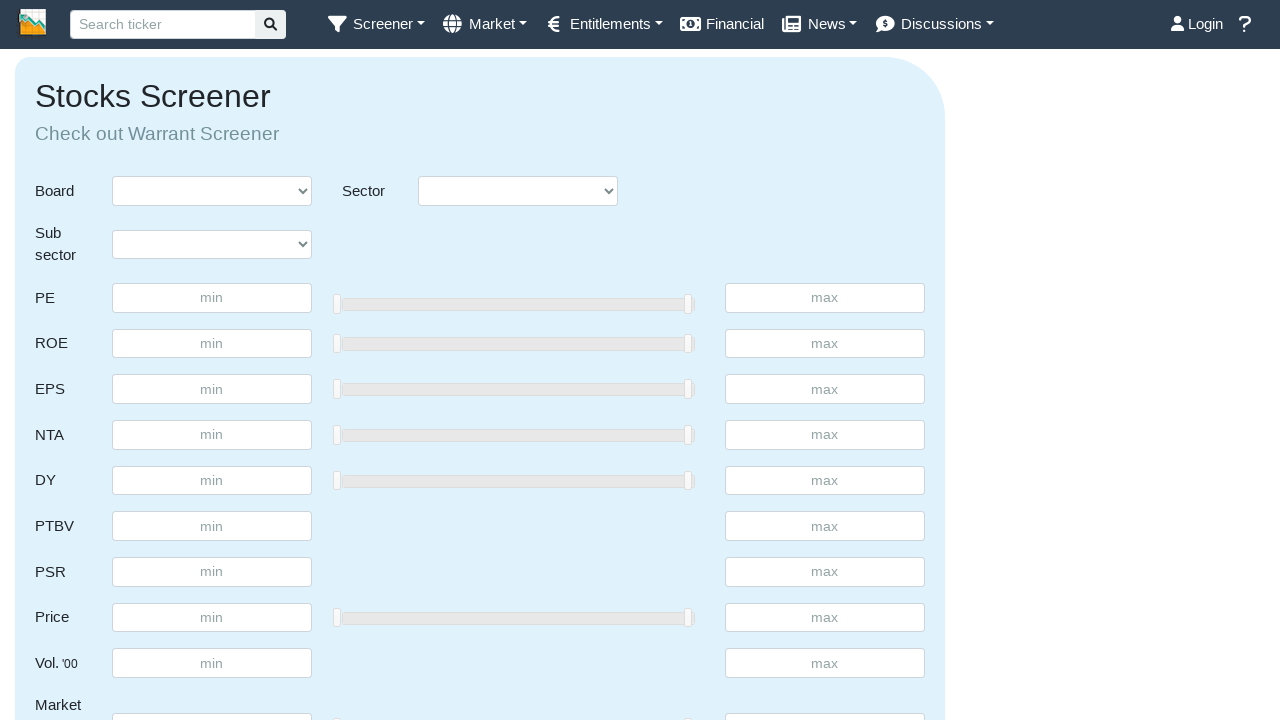

Navigated to KLSE Screener website
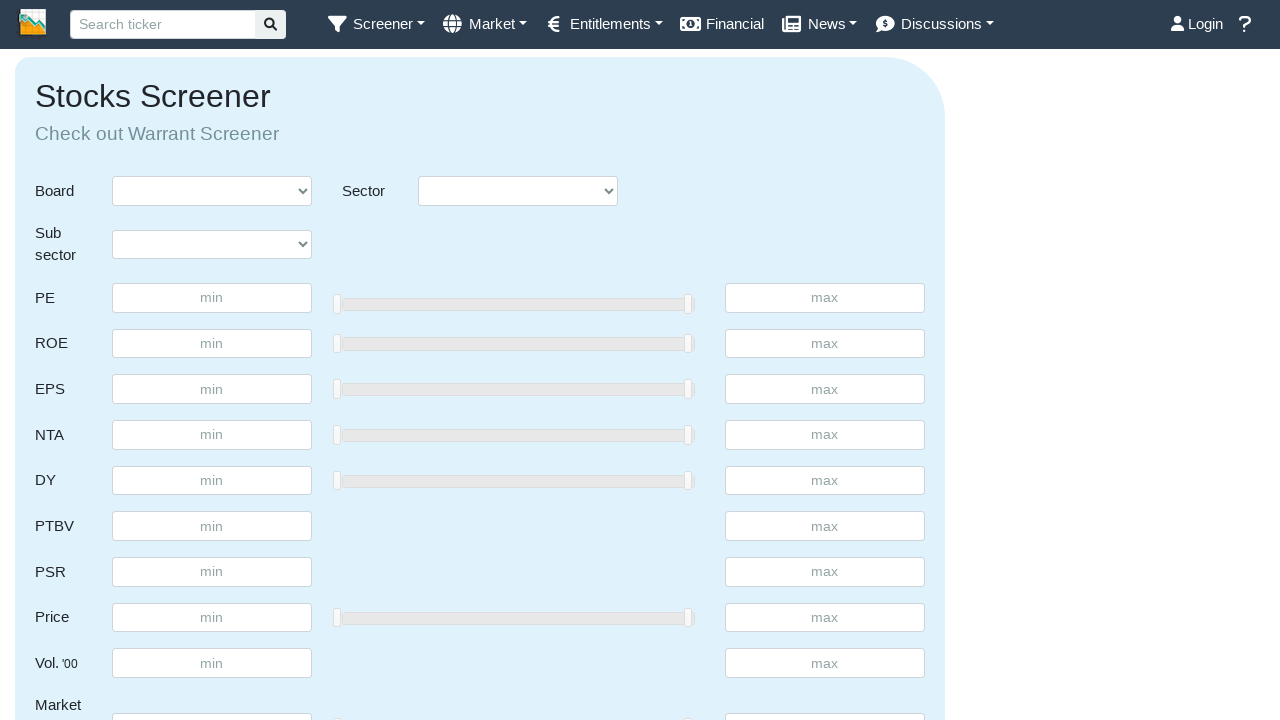

Clicked submit button to load Malaysia Listed Company stock table at (875, 361) on input#submit
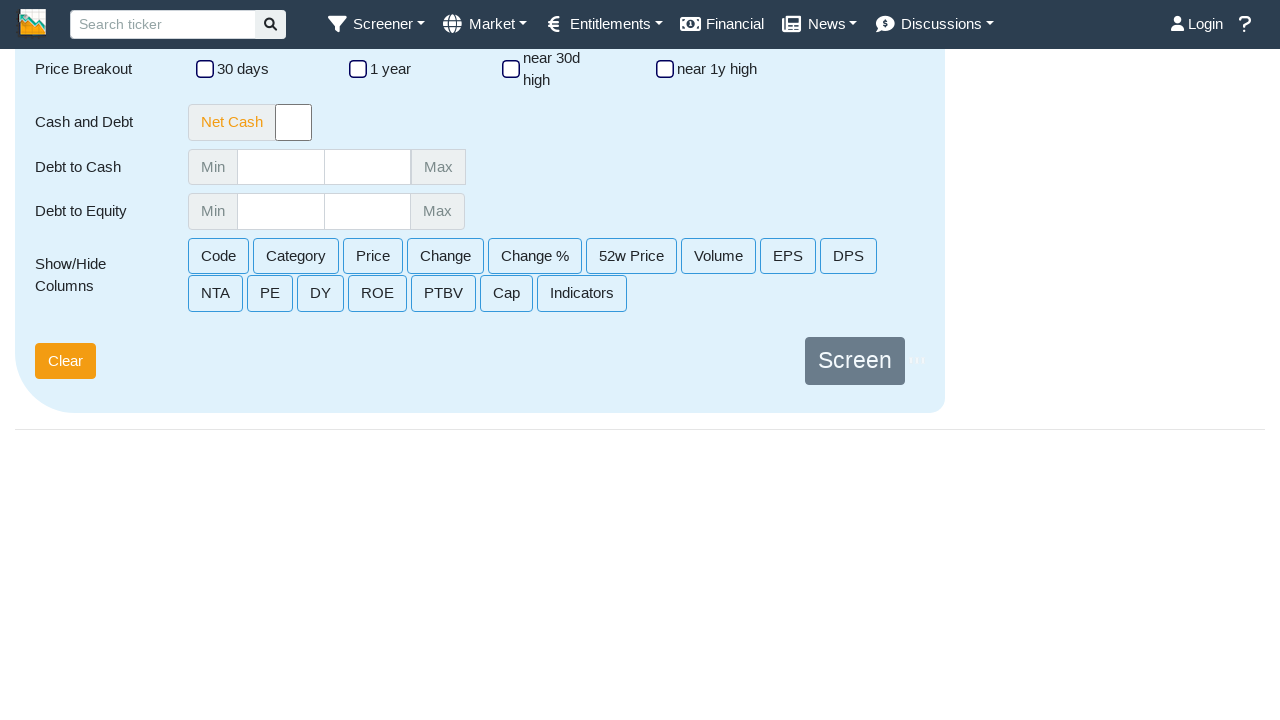

Stock table loaded and displayed
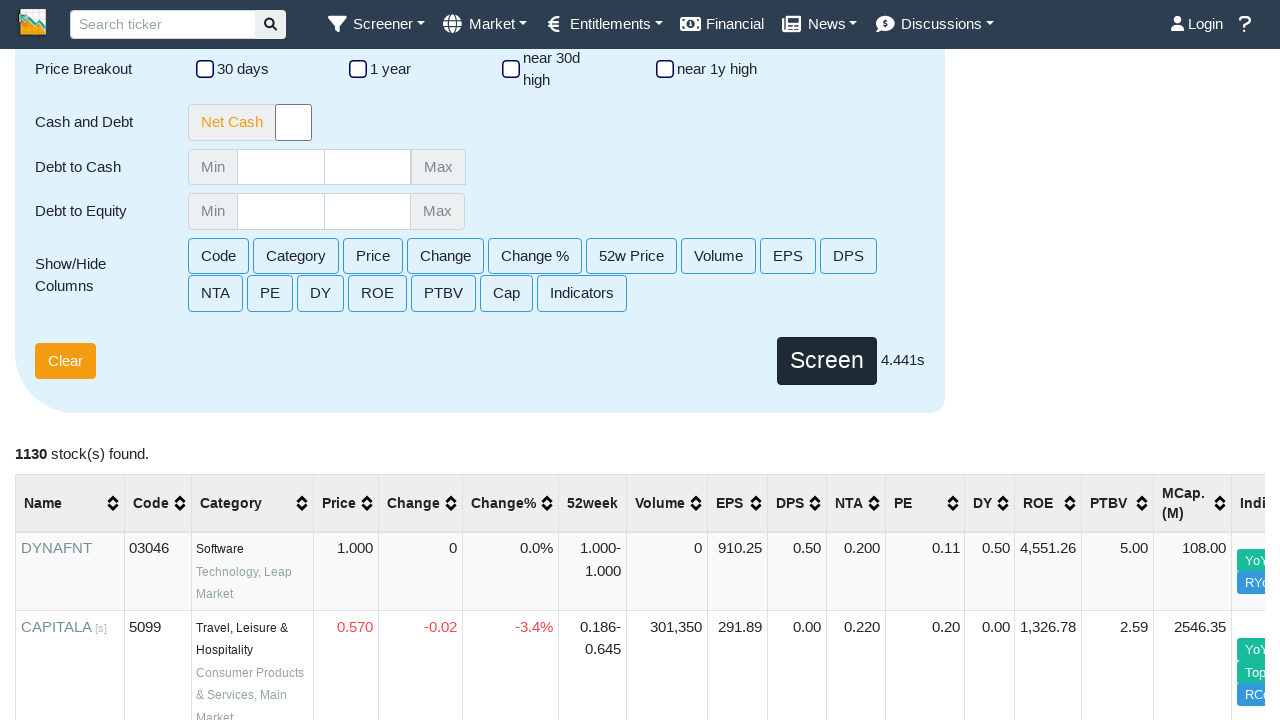

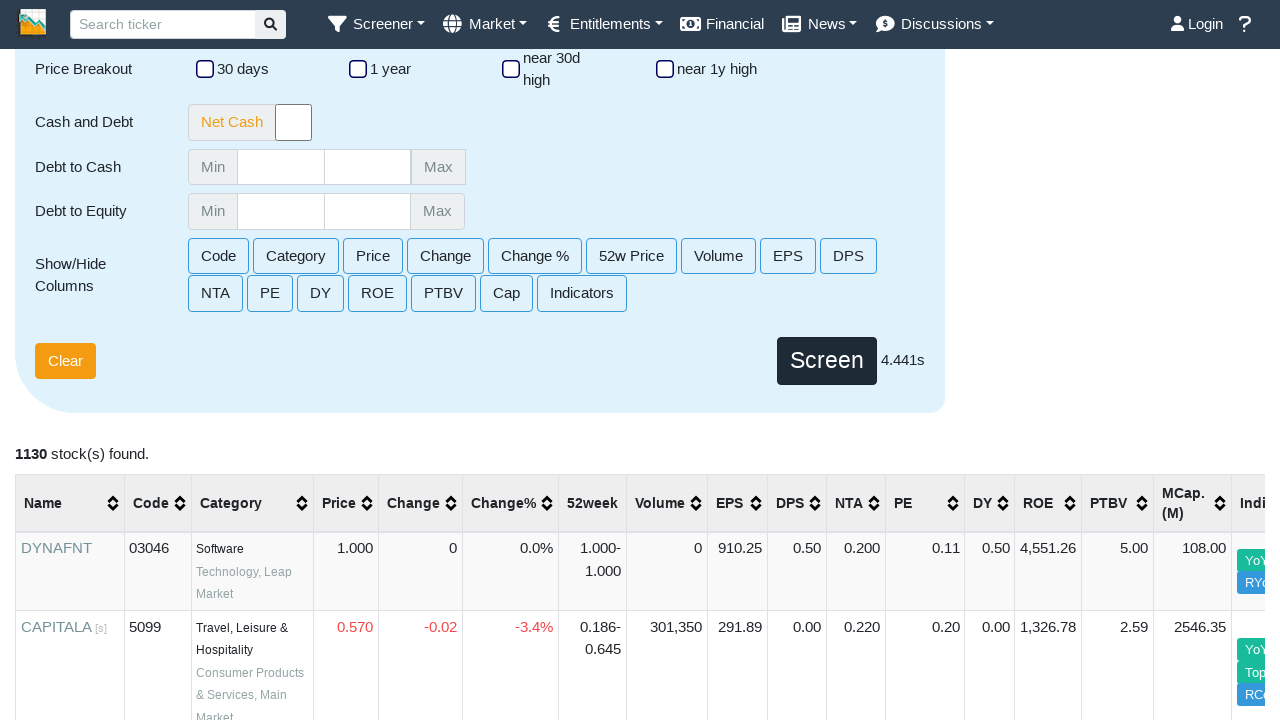